Tests dynamic properties page by waiting for a button to become visible after 5 seconds and verifying its visibility.

Starting URL: https://demoqa.com/dynamic-properties

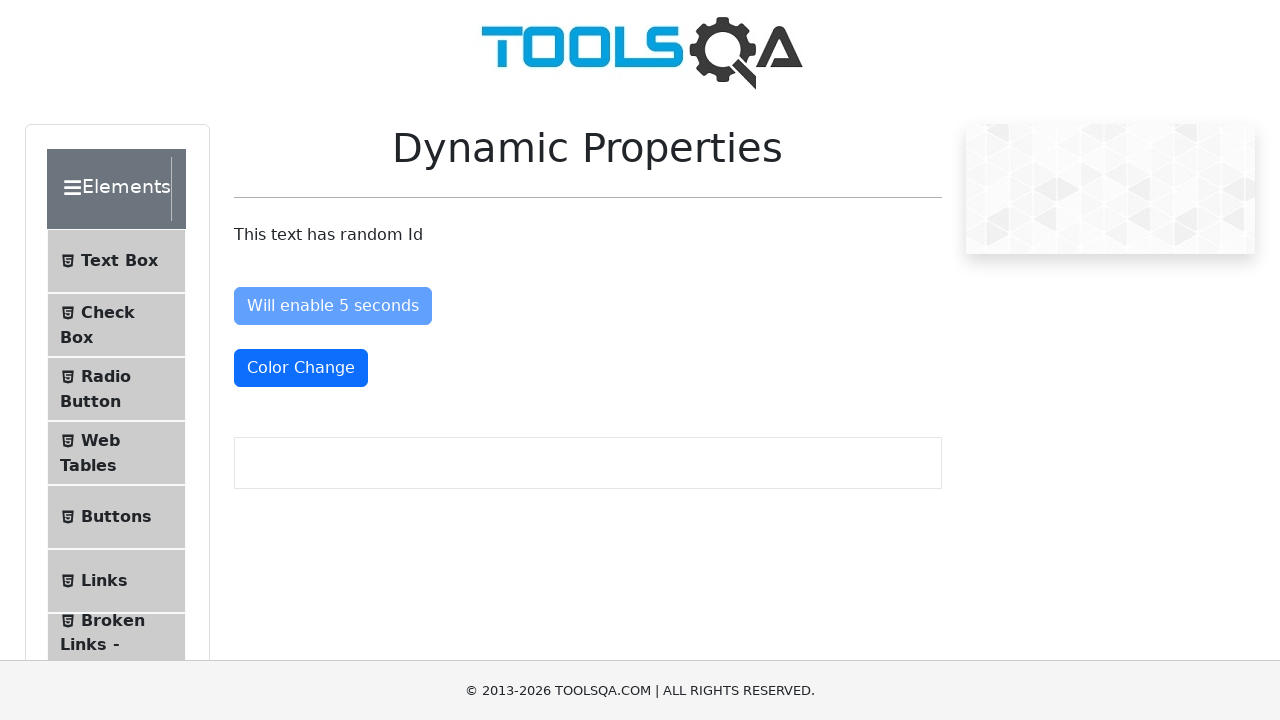

Located the 'Visible After 5 seconds' button element
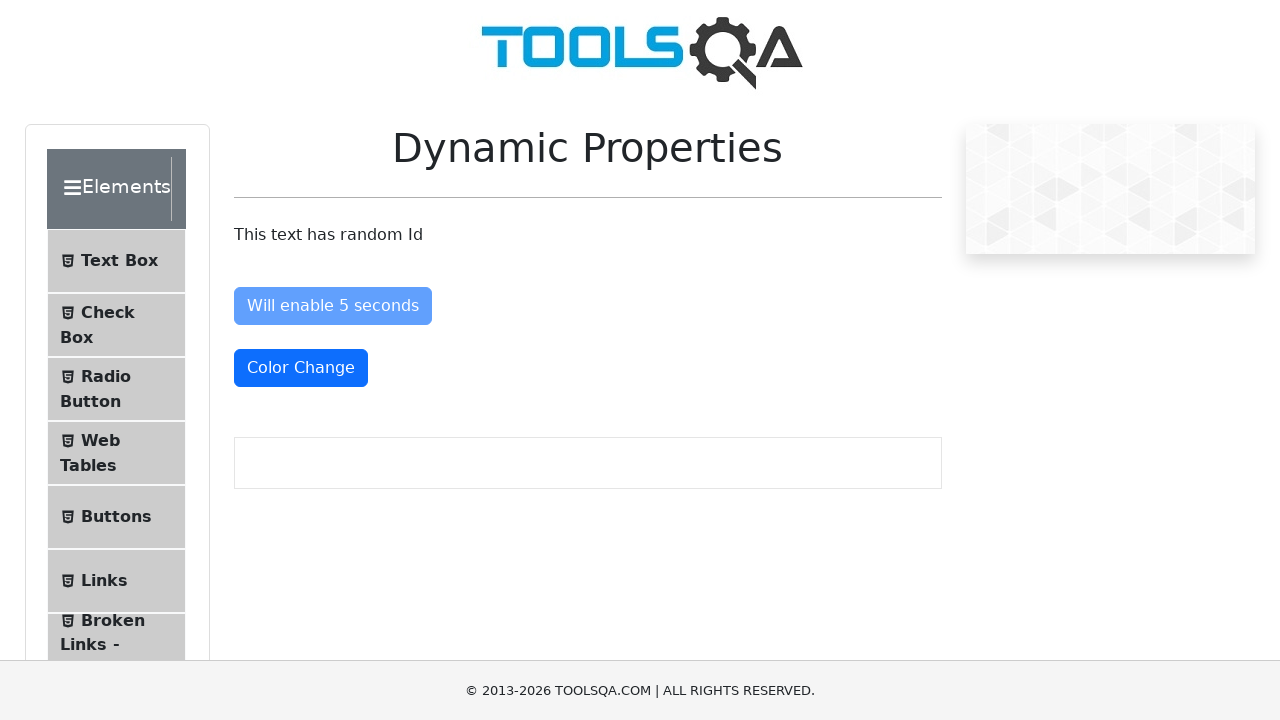

Waited for button to become visible (timeout: 15 seconds)
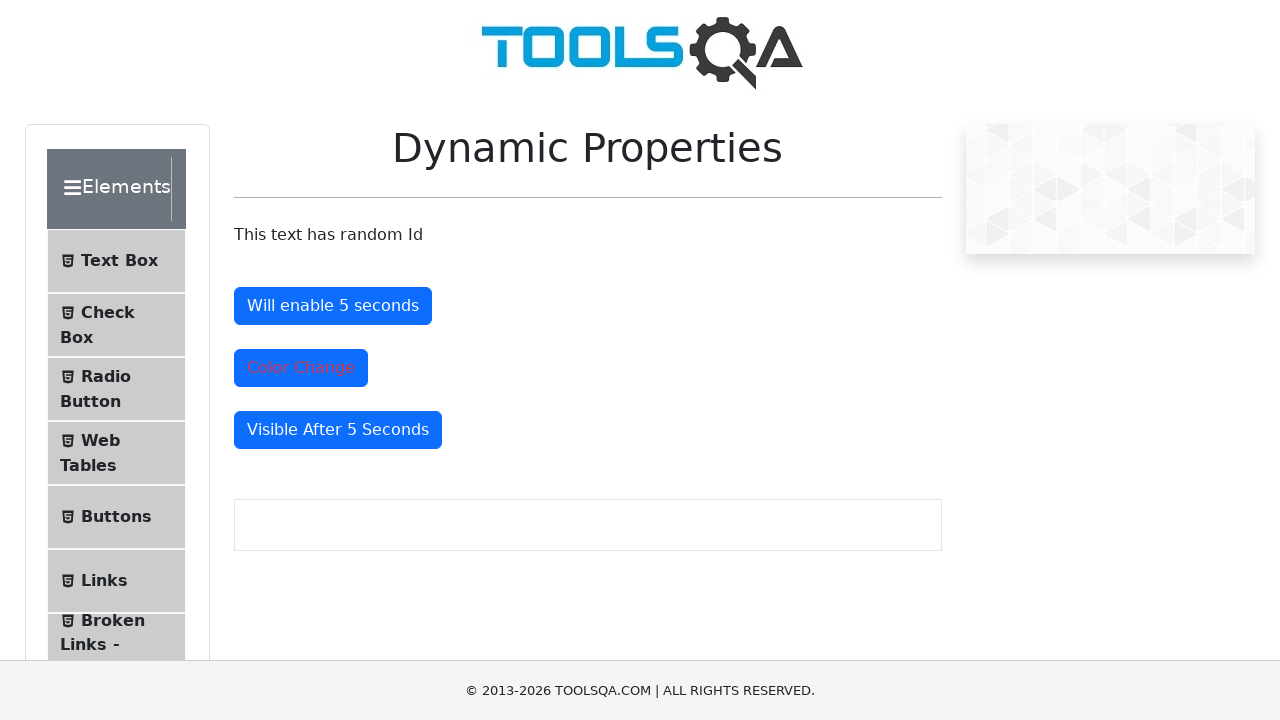

Verified that button is visible
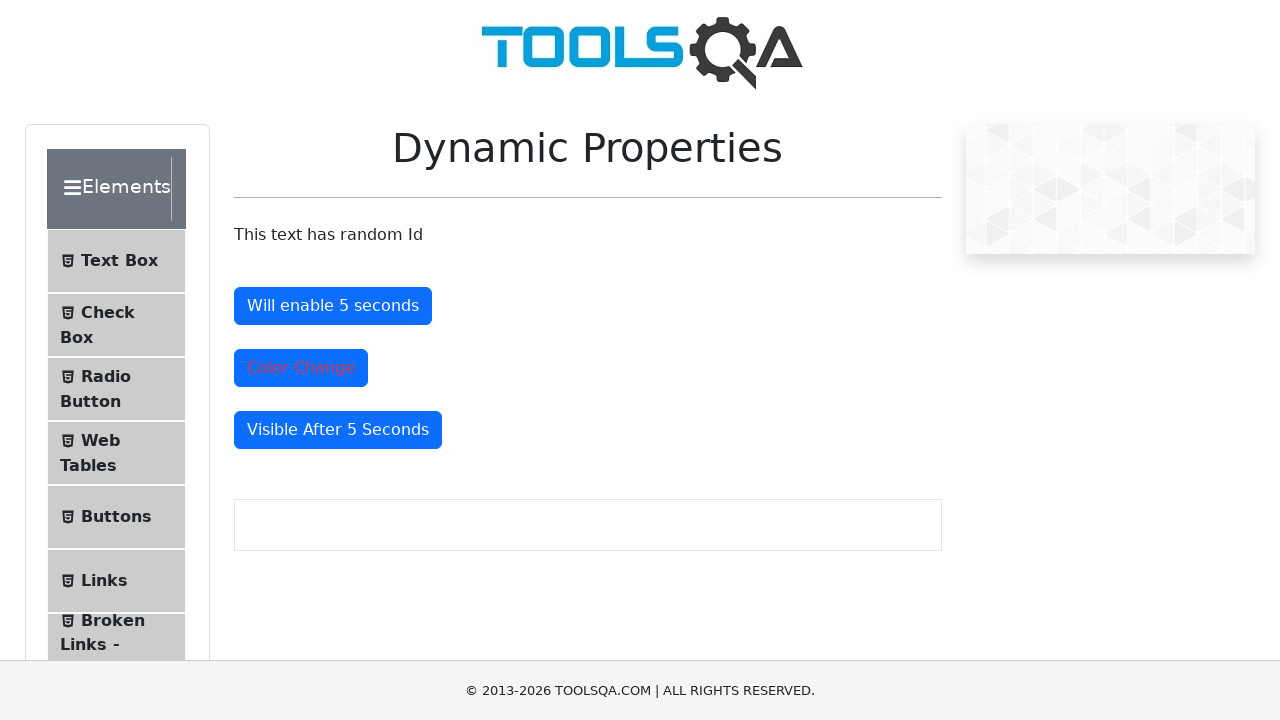

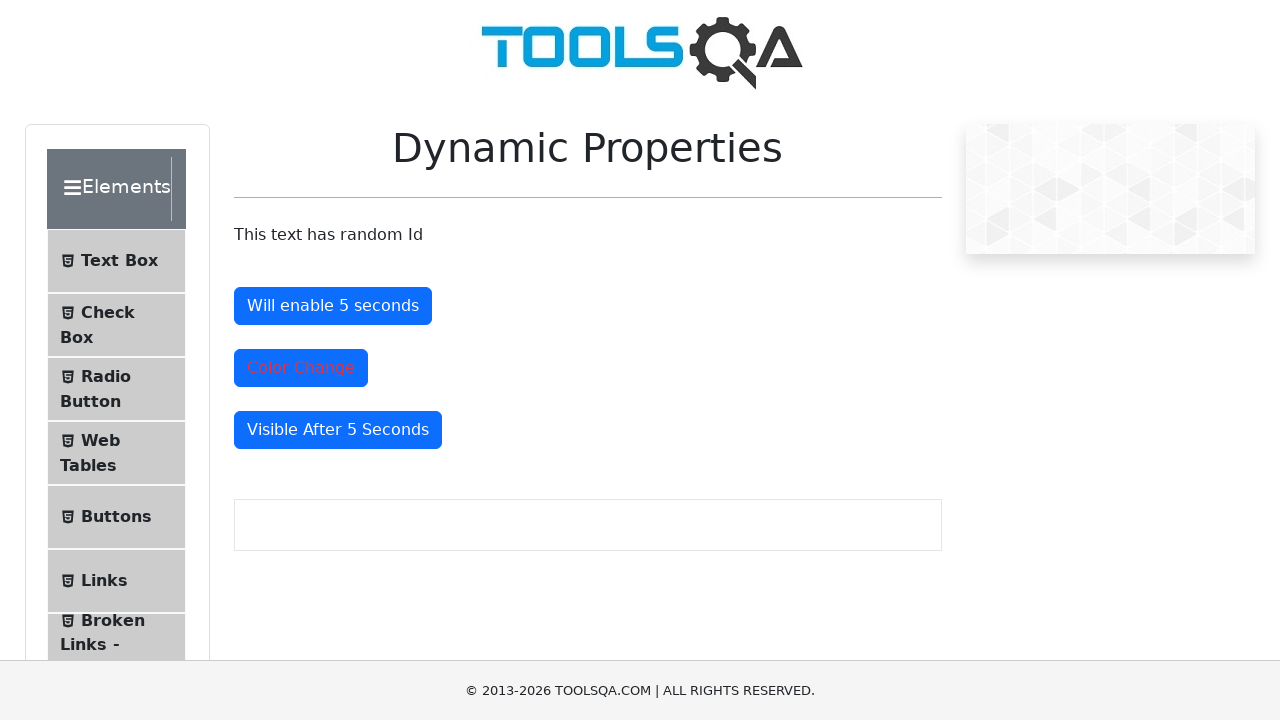